Enters an email, clicks to proceed, finds all links, and navigates to the Alerts page if found

Starting URL: http://demo.automationtesting.in/

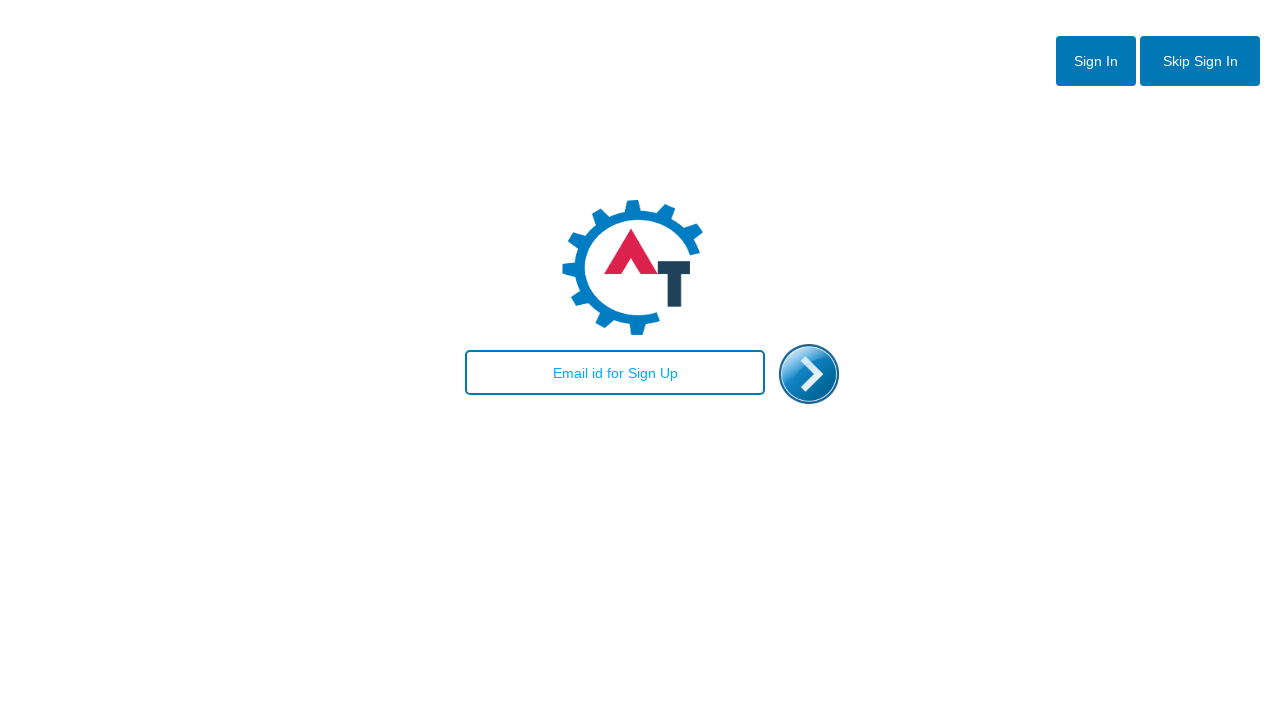

Filled email field with robert.jones@gmail.com on #email
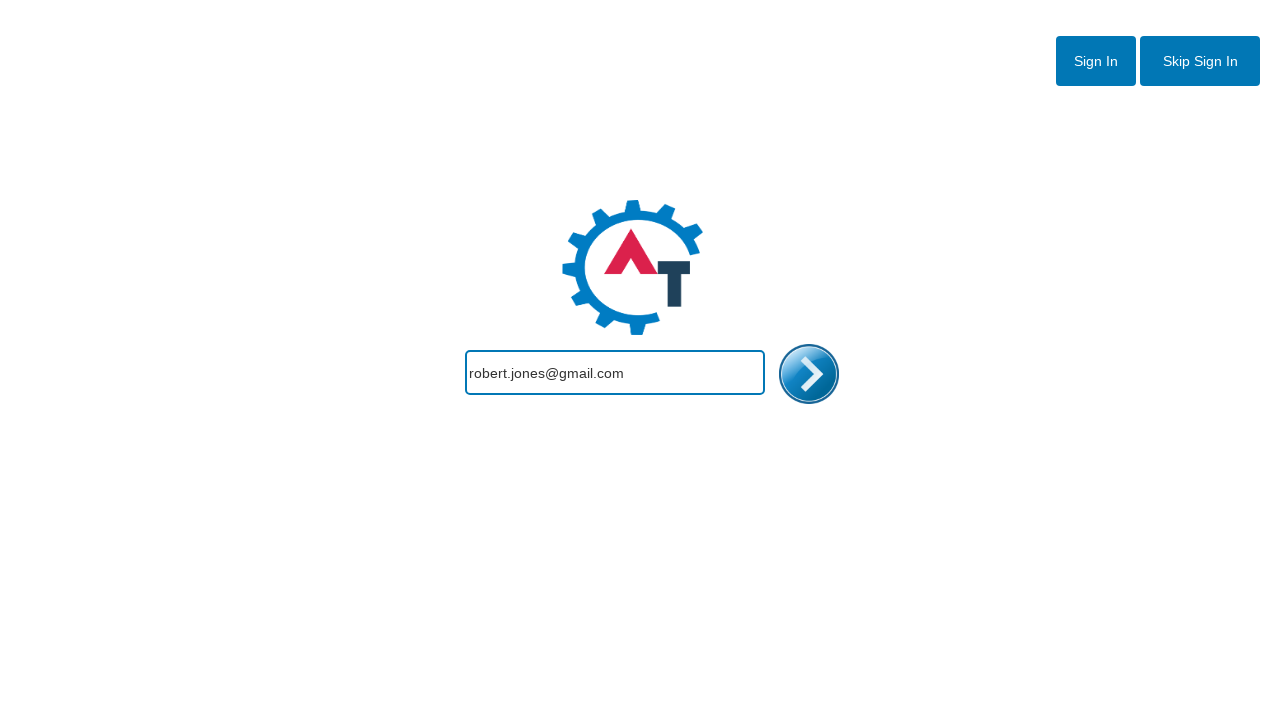

Clicked enter button to proceed at (809, 374) on #enterimg
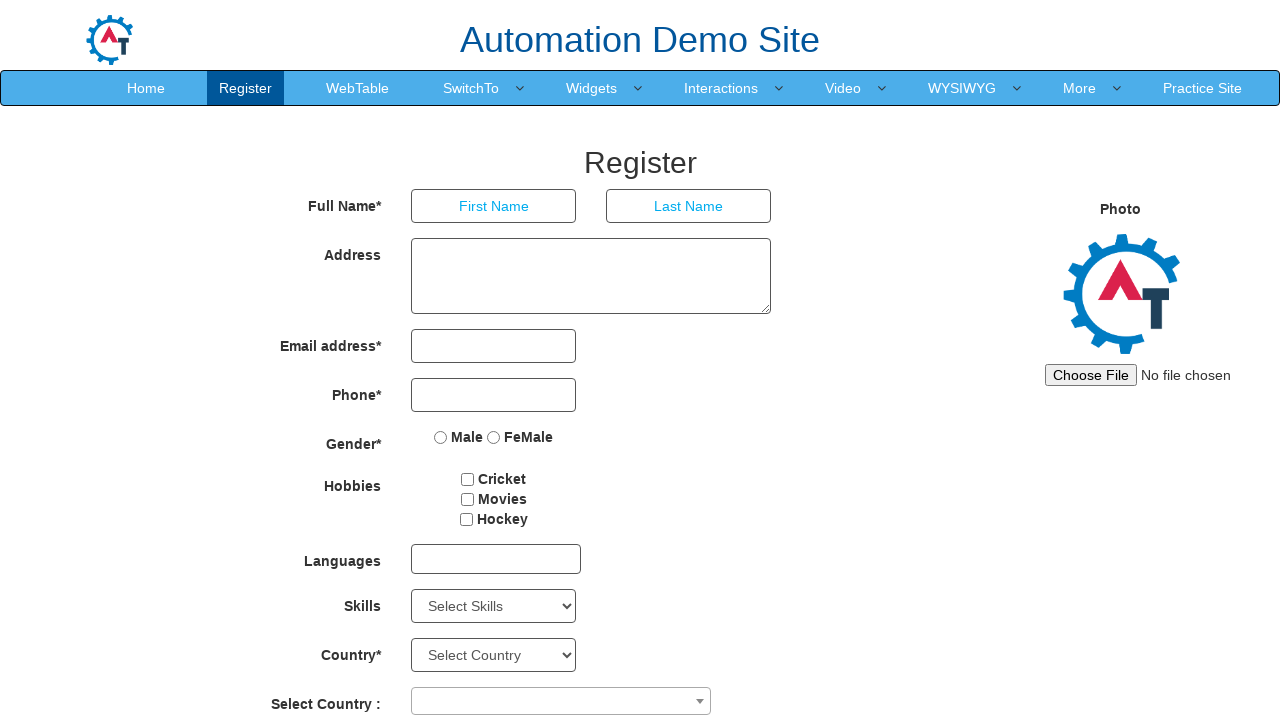

Waited for page to load (networkidle)
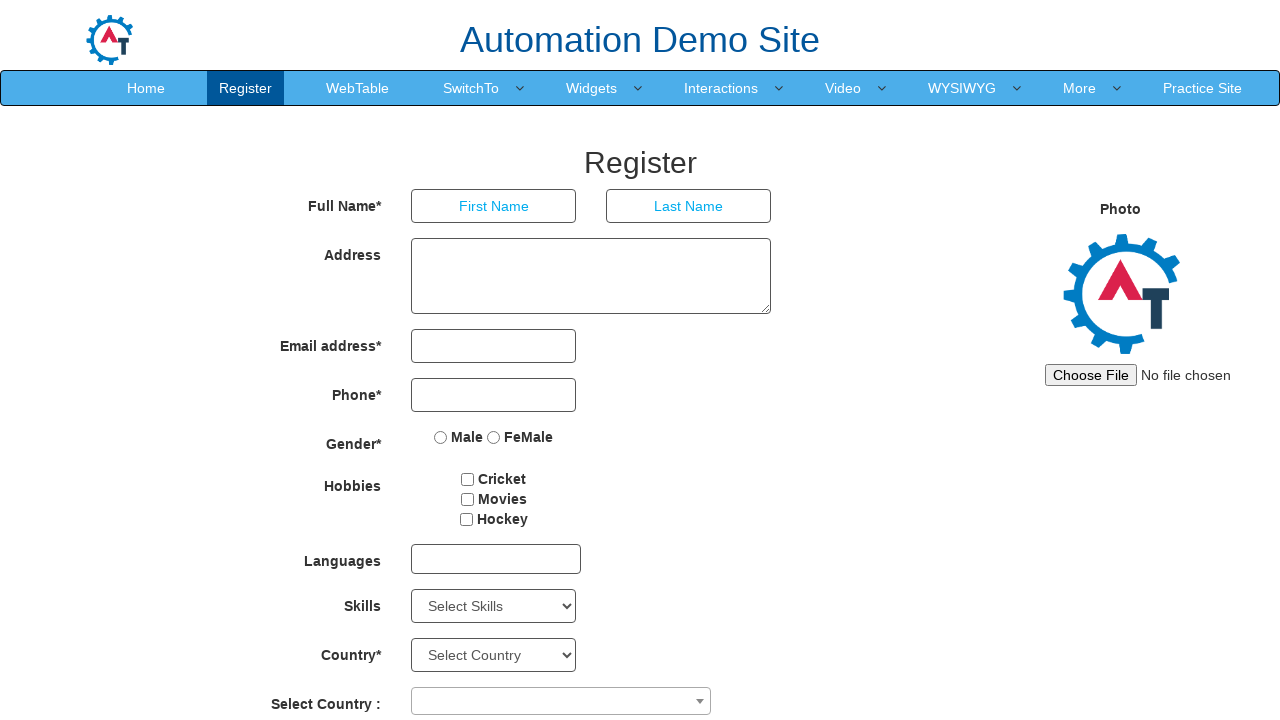

Found 84 links on the page
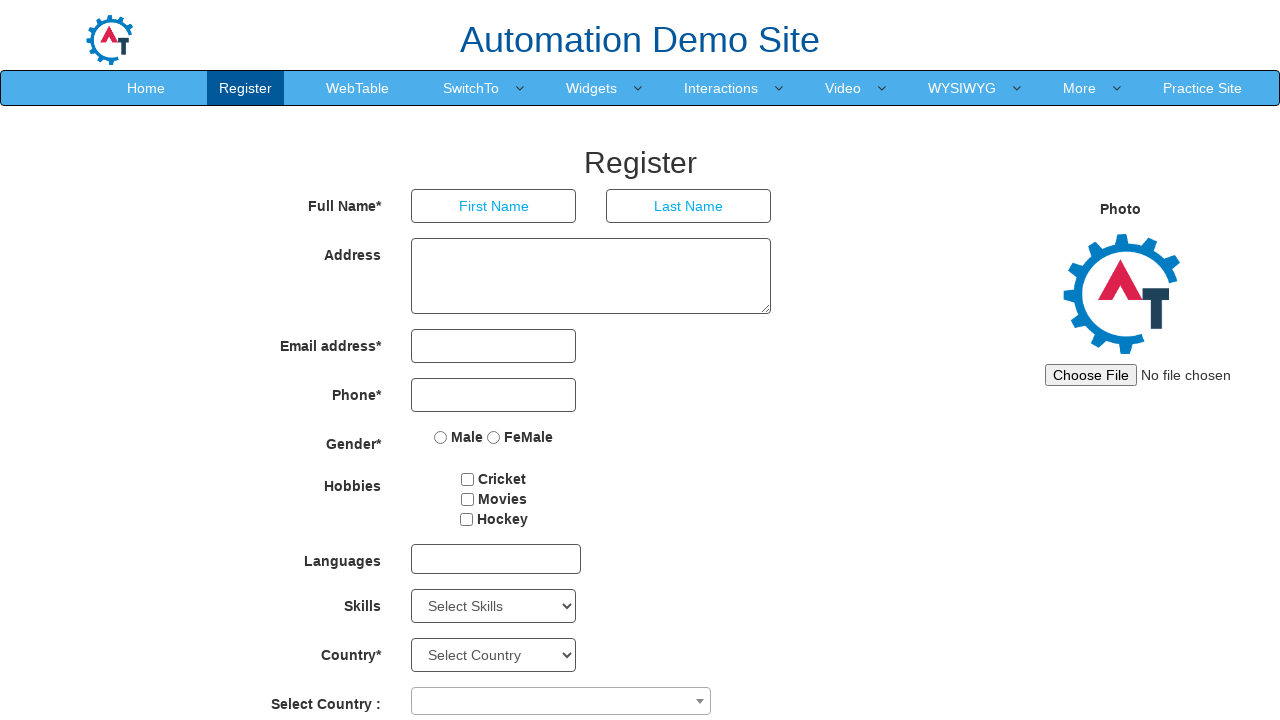

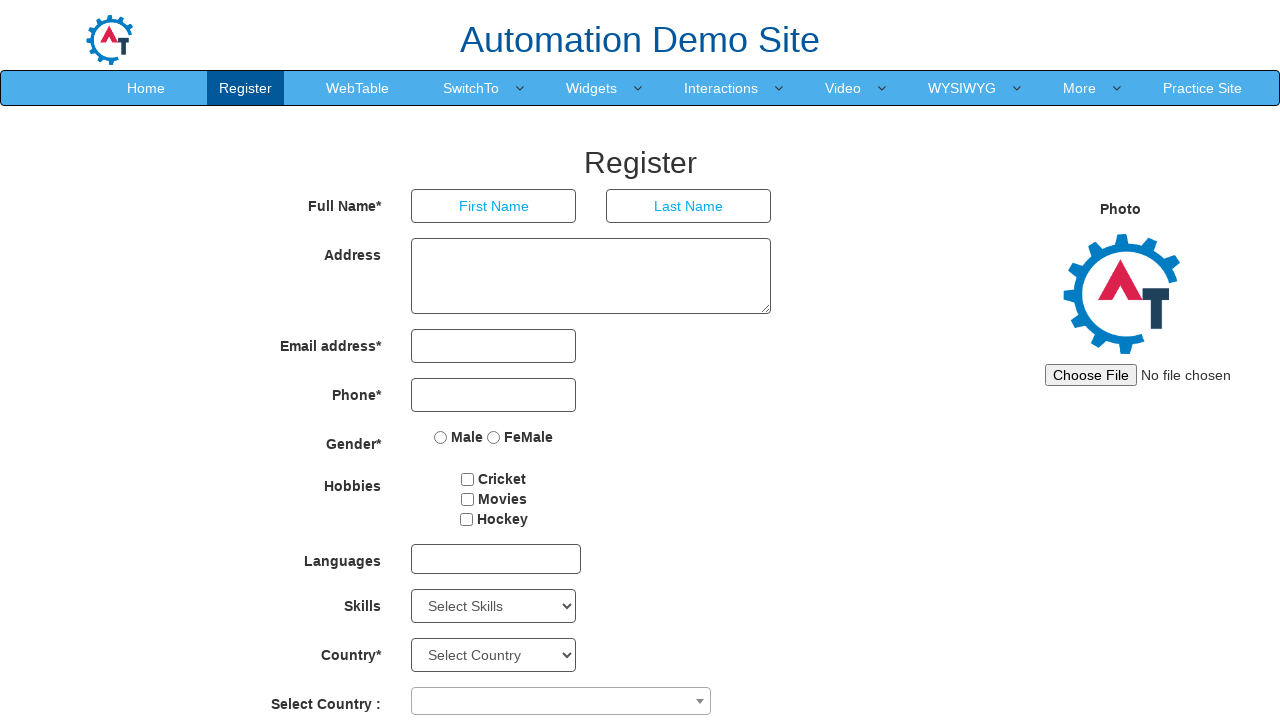